Tests sorting the "Due" column in ascending order by clicking the column header once and verifying the values are properly sorted

Starting URL: http://the-internet.herokuapp.com/tables

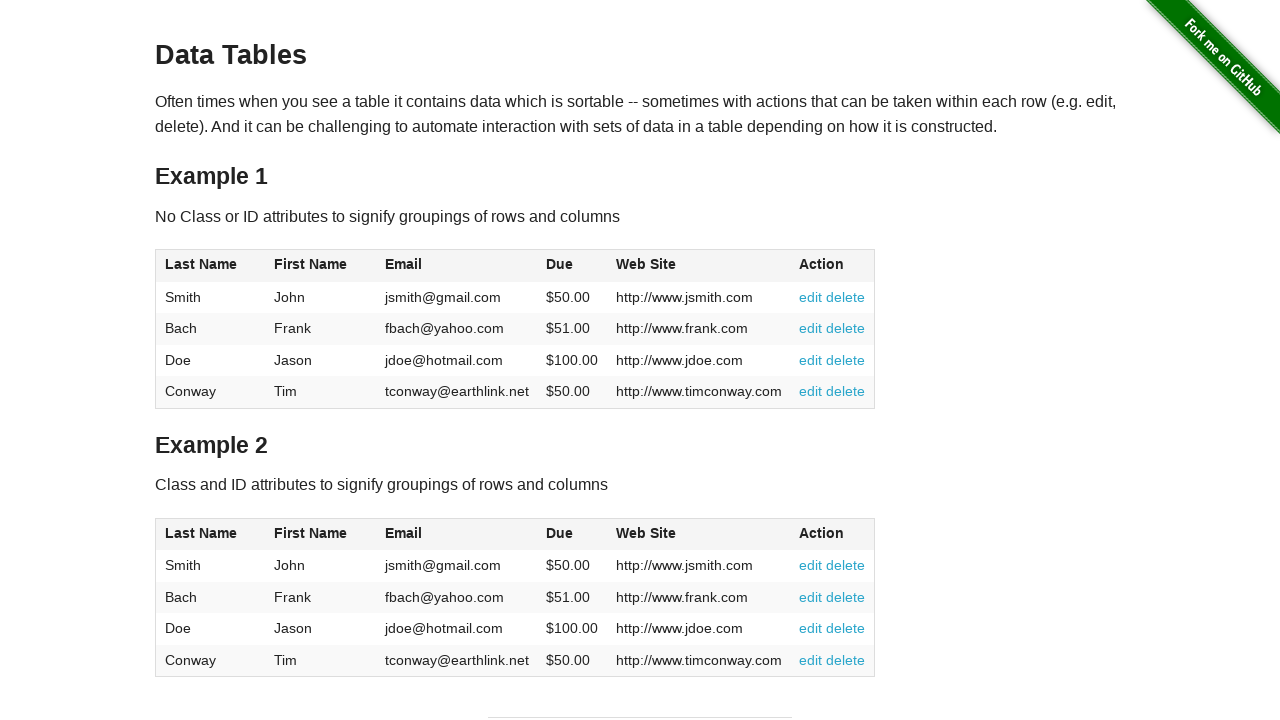

Clicked the Due column header to sort in ascending order at (572, 266) on #table1 thead th:nth-of-type(4)
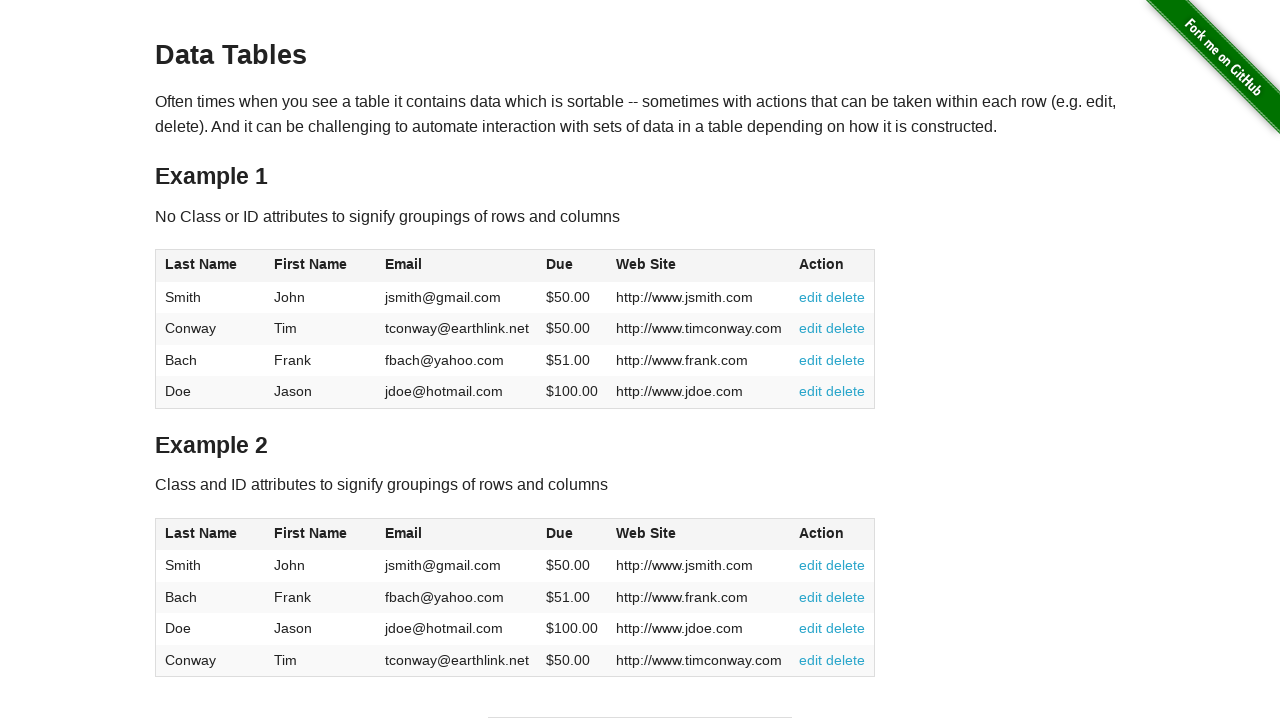

Located all Due column values in the table
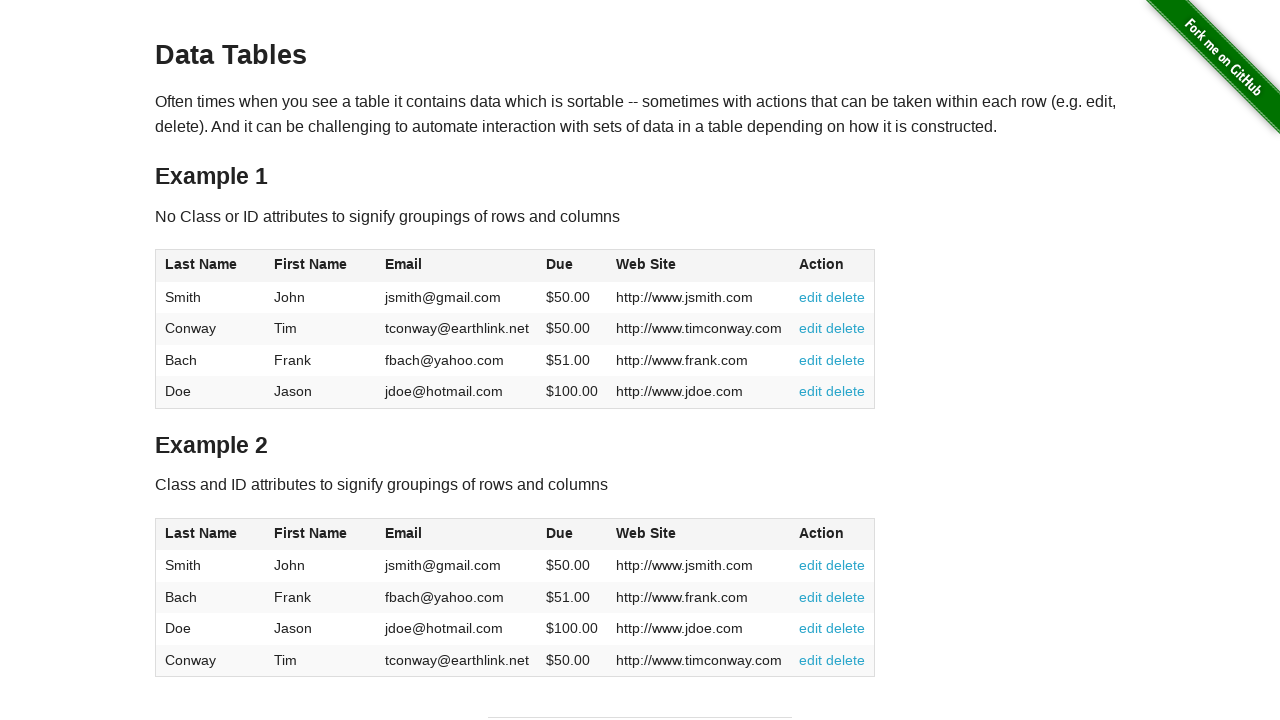

Extracted and parsed 4 Due values from table cells
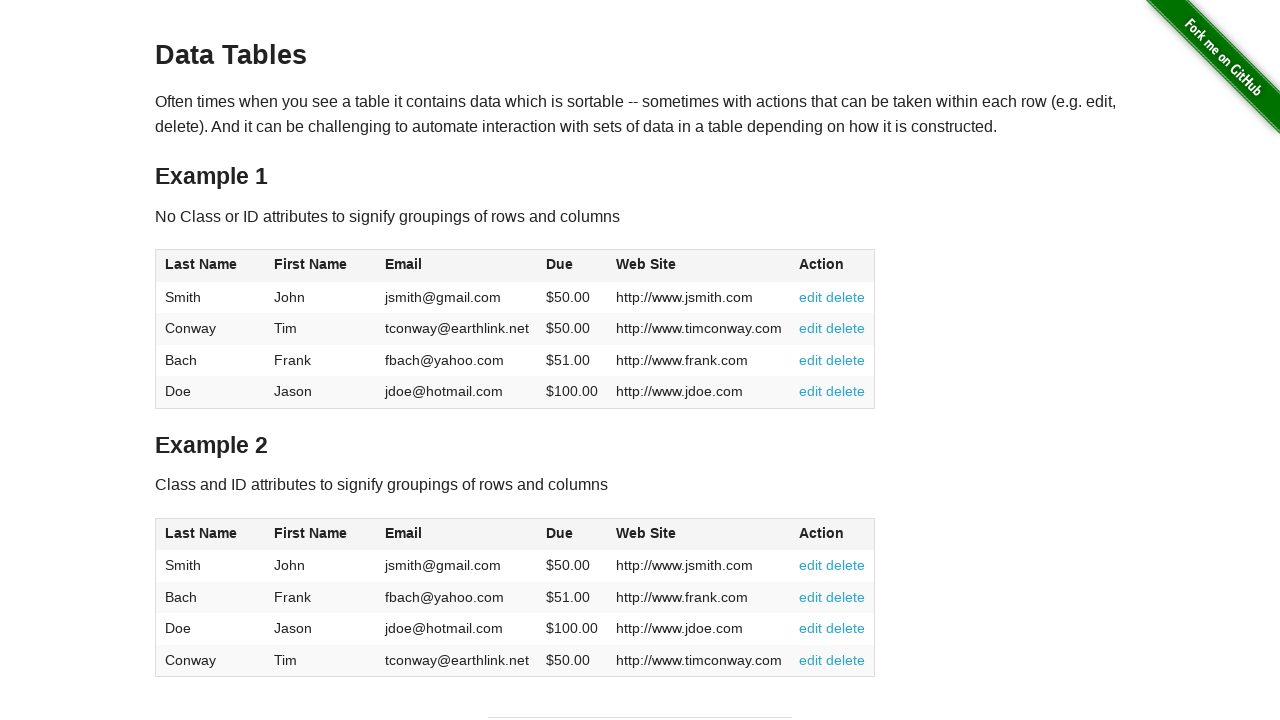

Verified all Due values are sorted in ascending order: [50.0, 50.0, 51.0, 100.0]
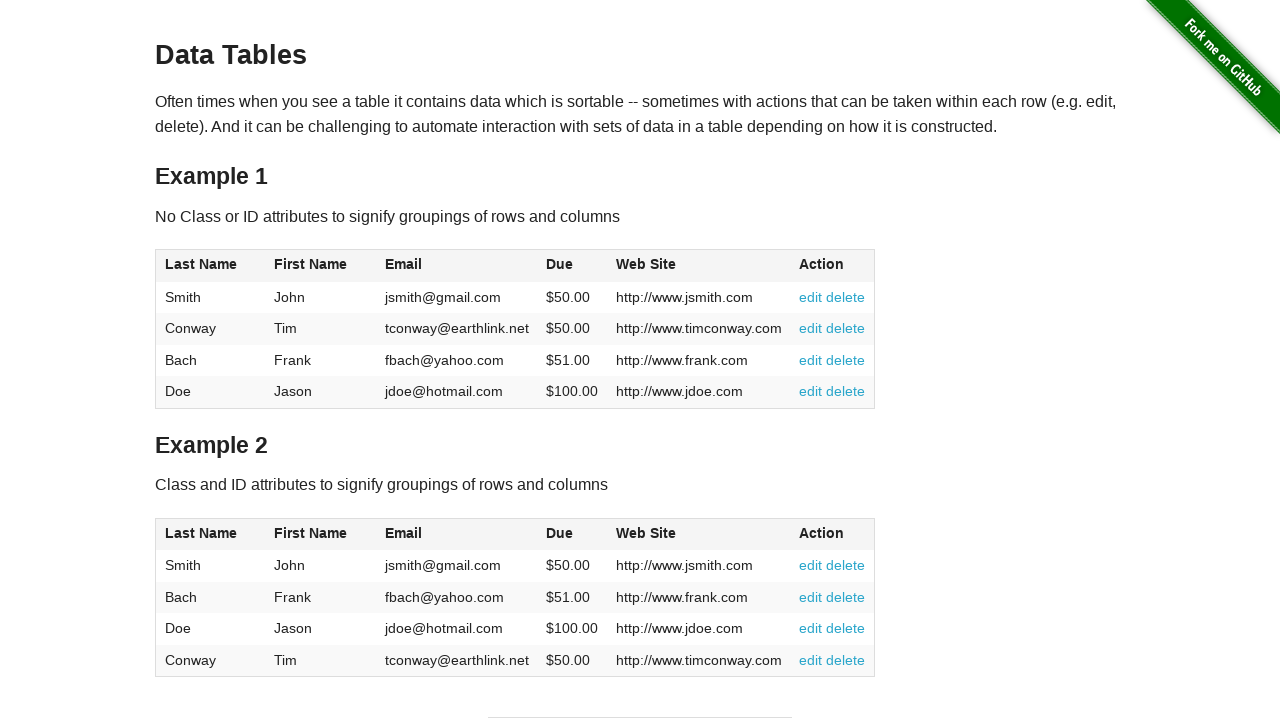

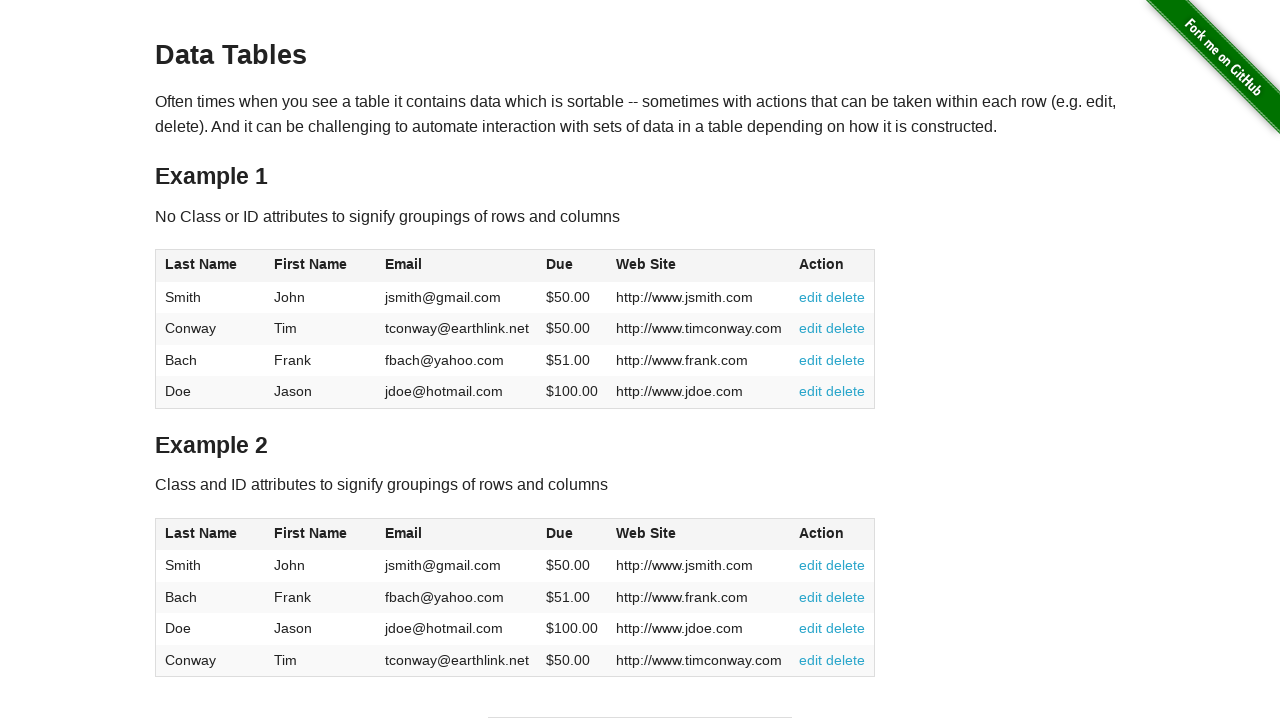